Tests the departure city dropdown on the BlazeDemo flight booking page by interacting with the dropdown and selecting different options.

Starting URL: https://blazedemo.com/

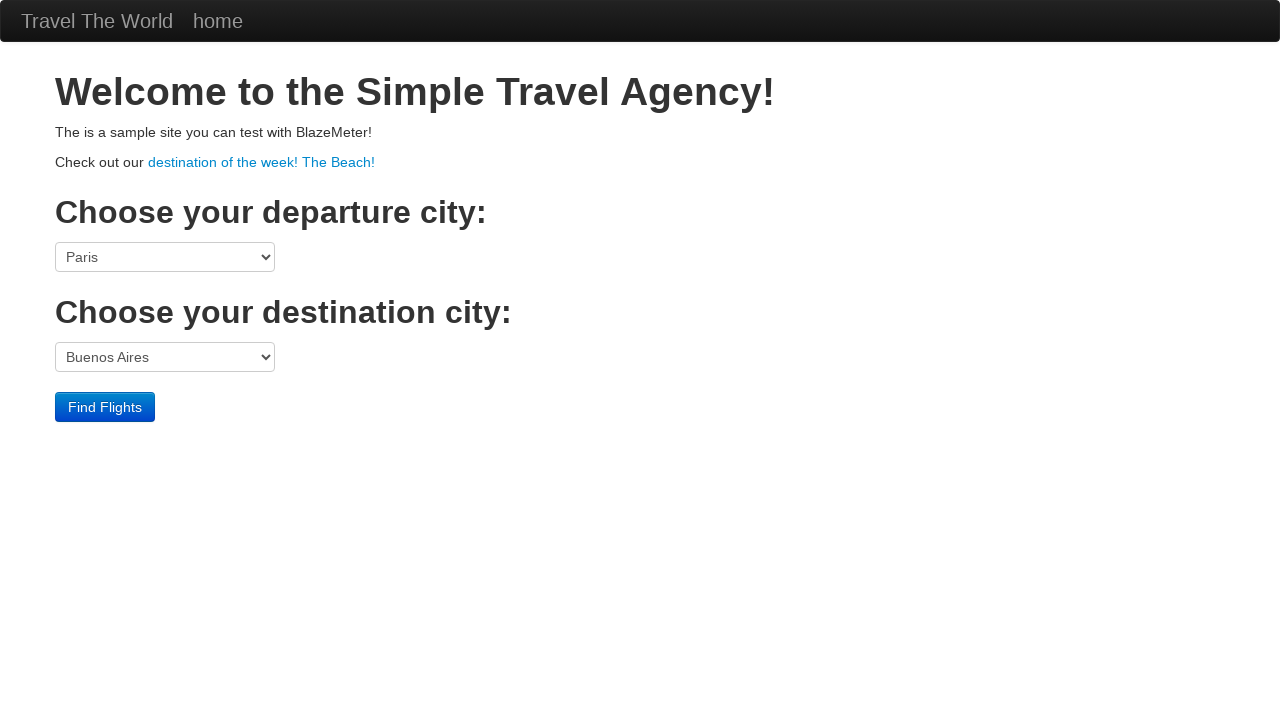

Waited for departure port dropdown to be visible
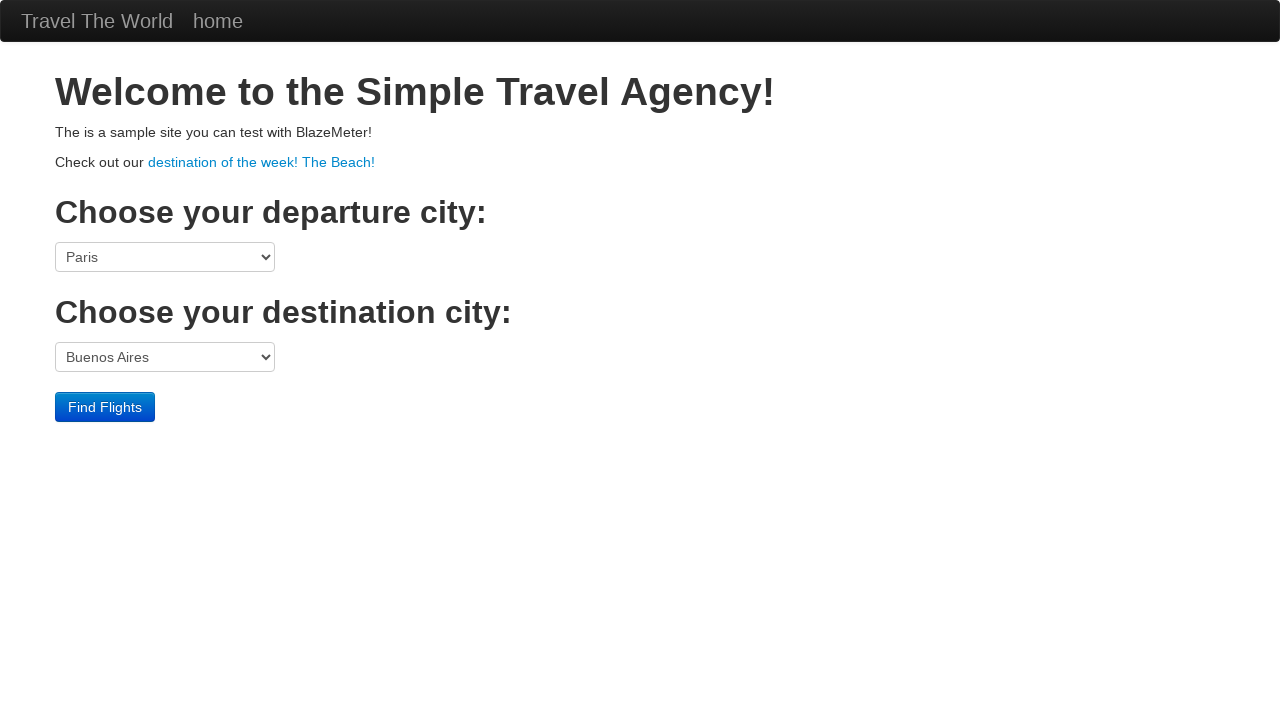

Located the departure port dropdown
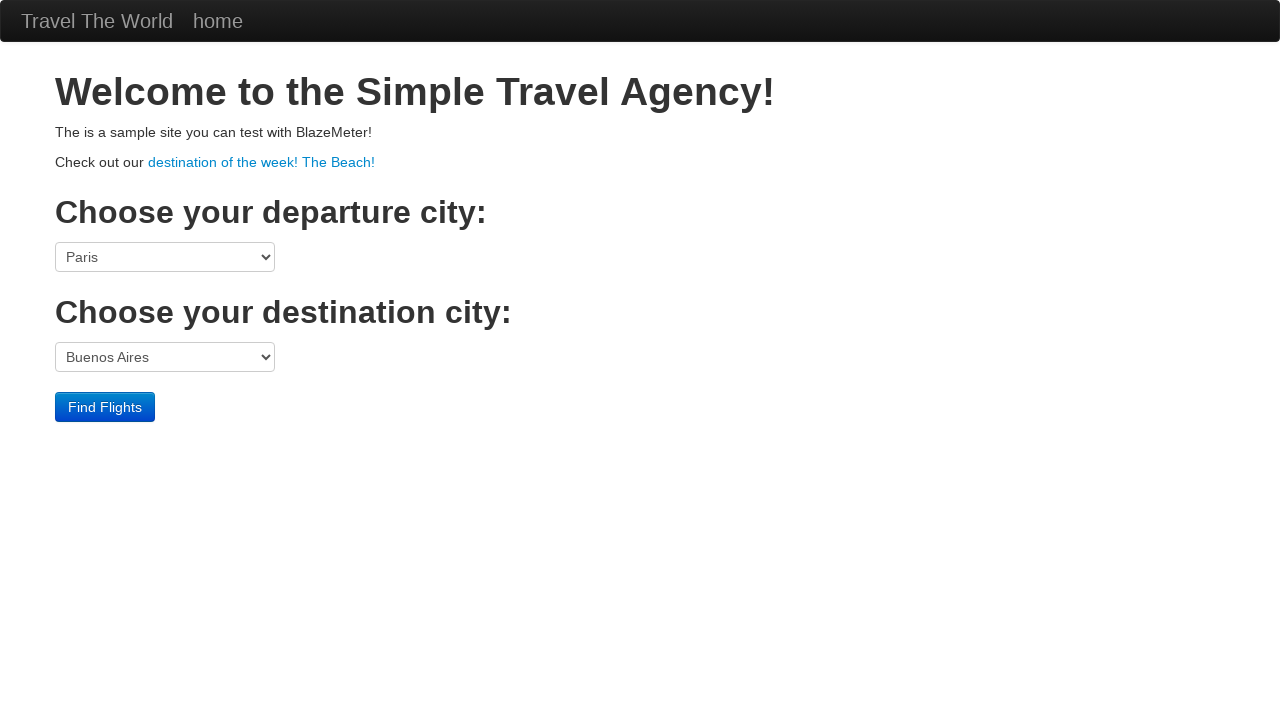

Selected Philadelphia from the departure city dropdown on select[name='fromPort']
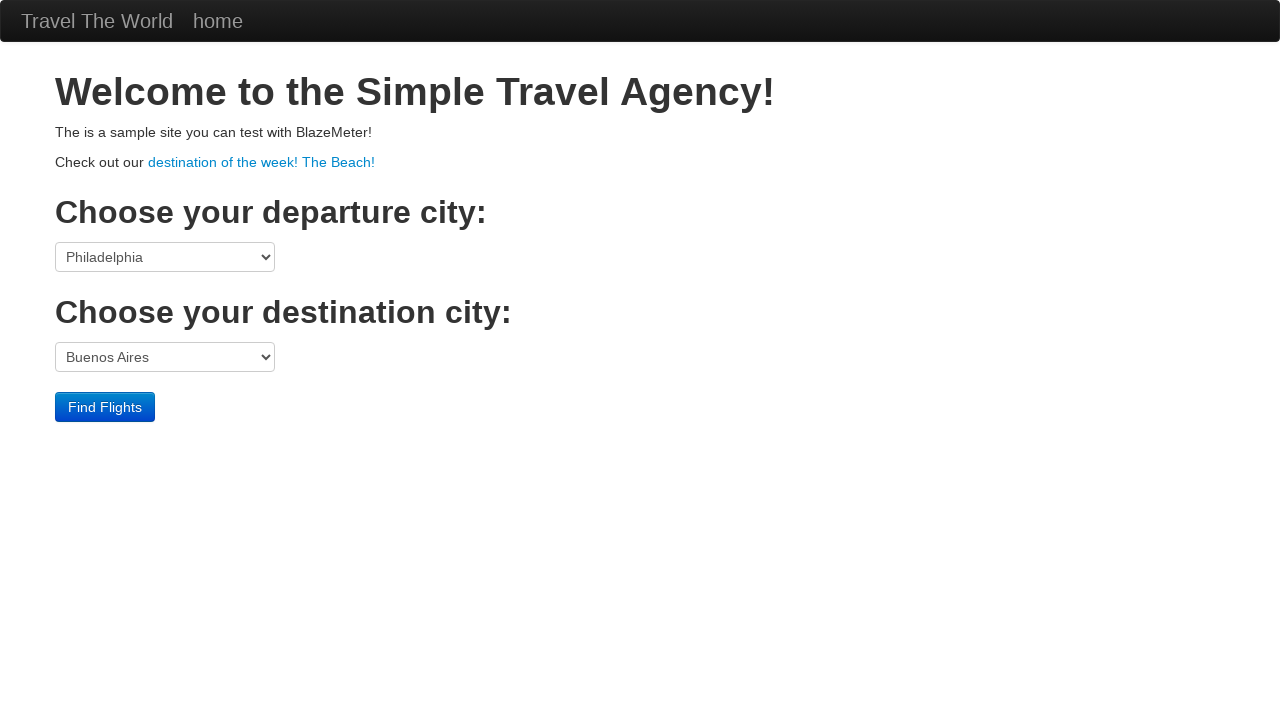

Selected Boston from the departure city dropdown to verify interactivity on select[name='fromPort']
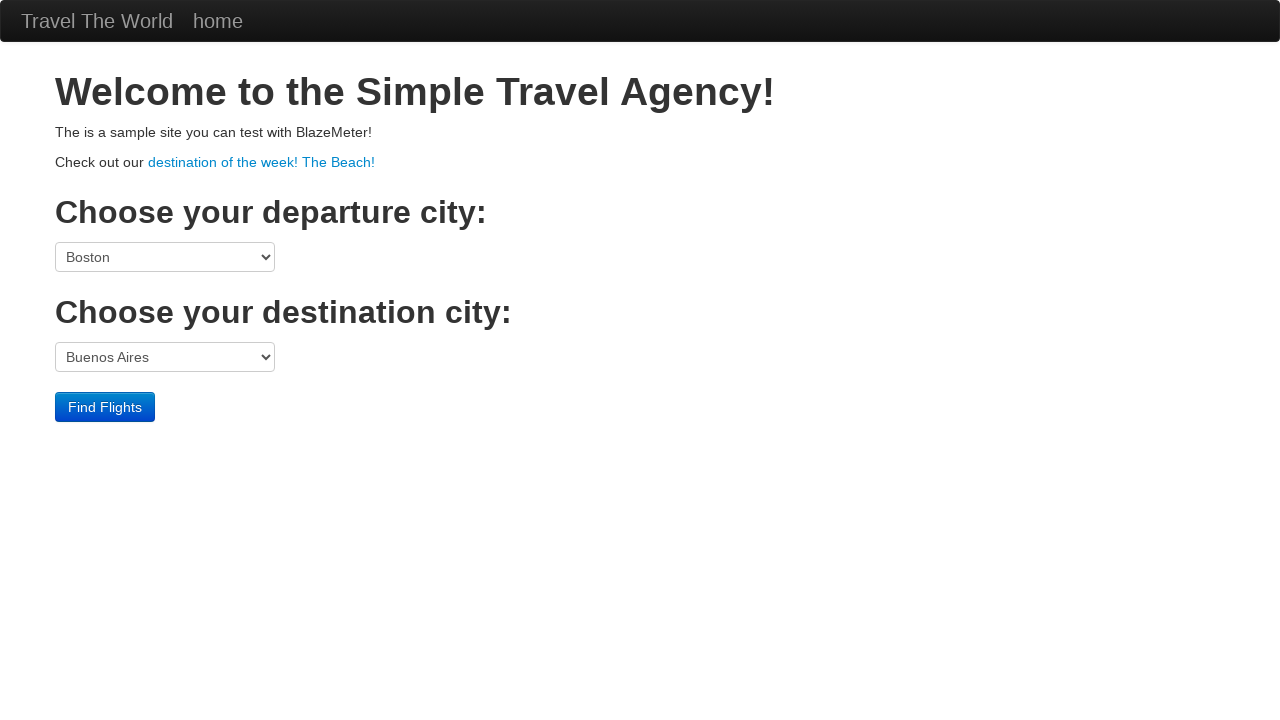

Selected London from the destination city dropdown on select[name='toPort']
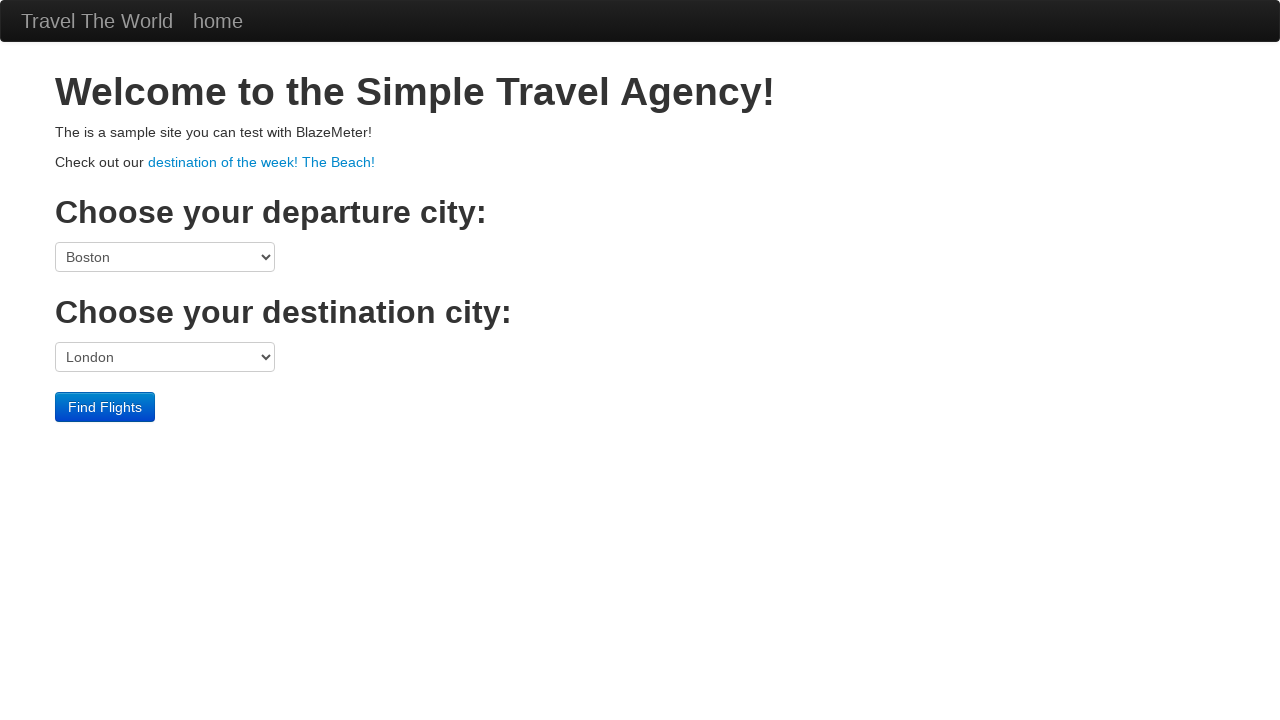

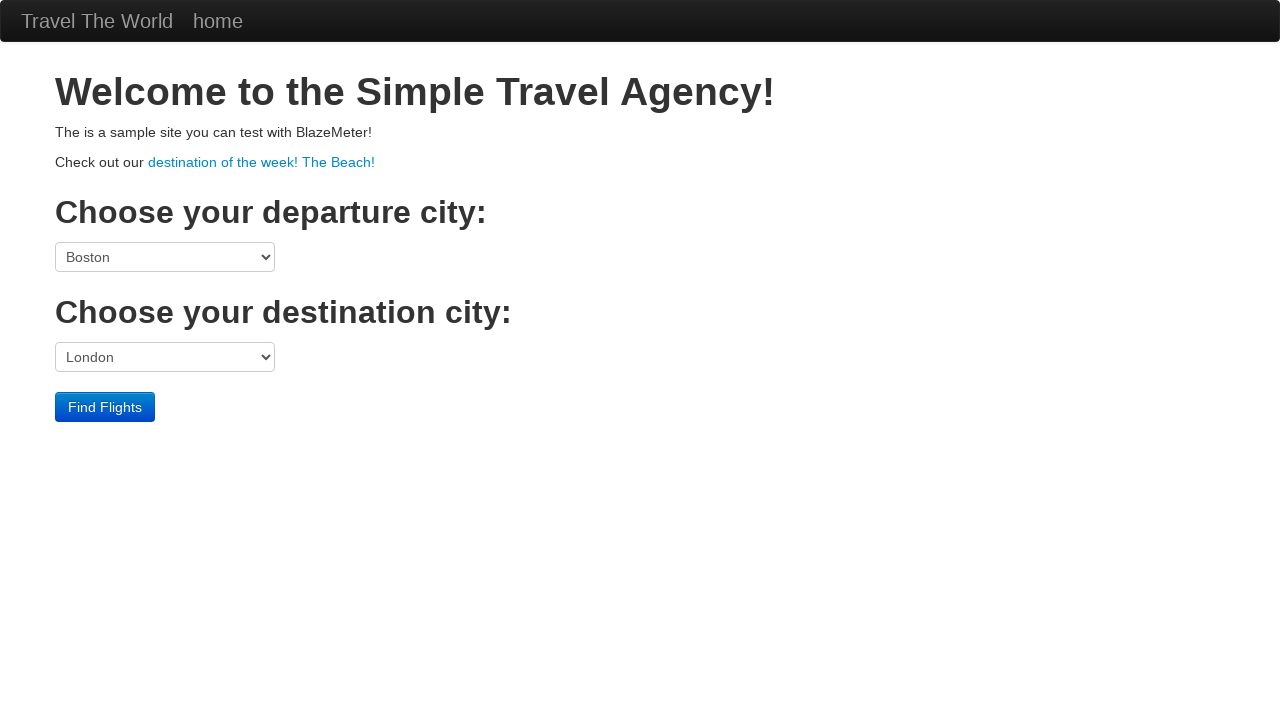